Navigates to the WebdriverIO homepage and verifies the page title is correct

Starting URL: https://webdriver.io

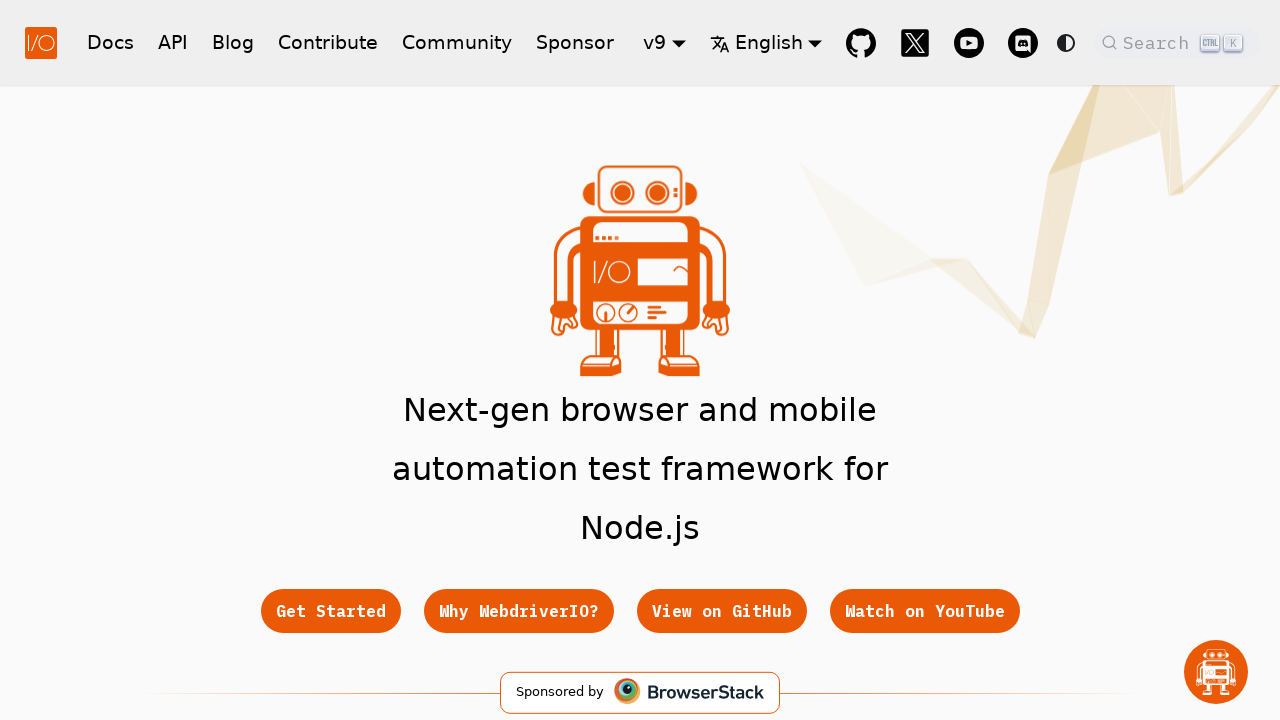

Navigated to WebdriverIO homepage
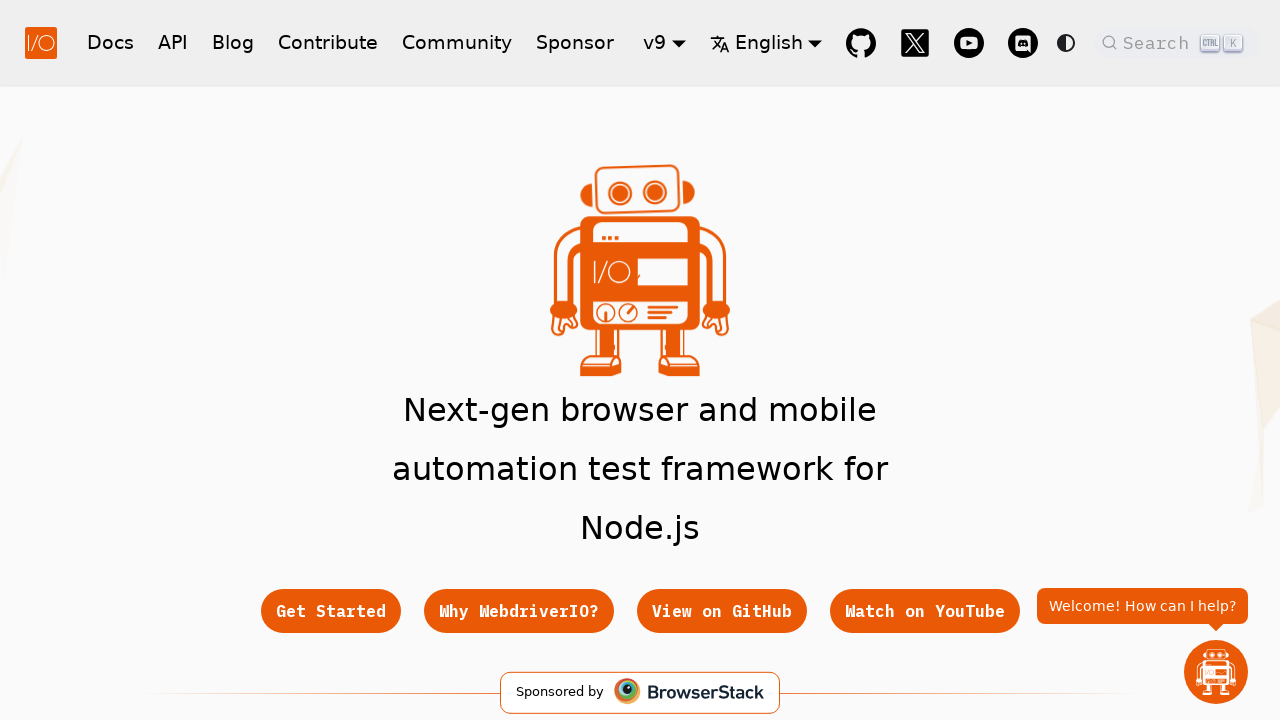

Verified page title contains 'WebdriverIO'
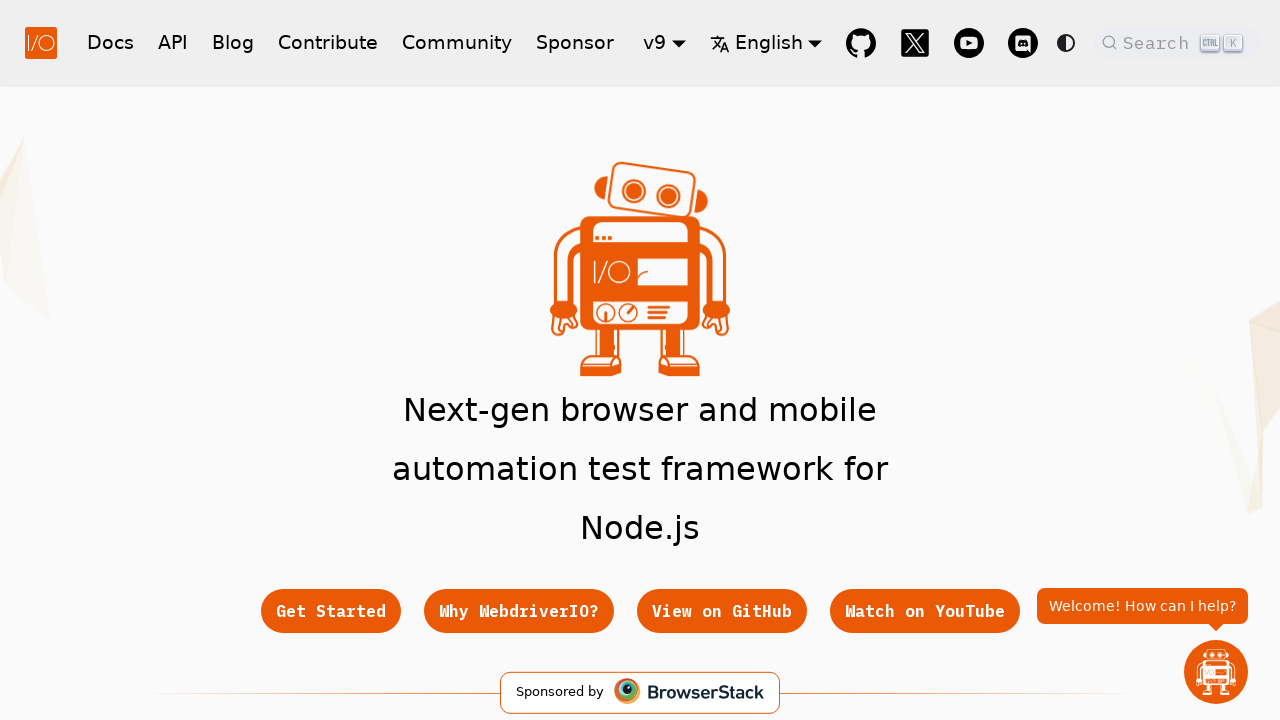

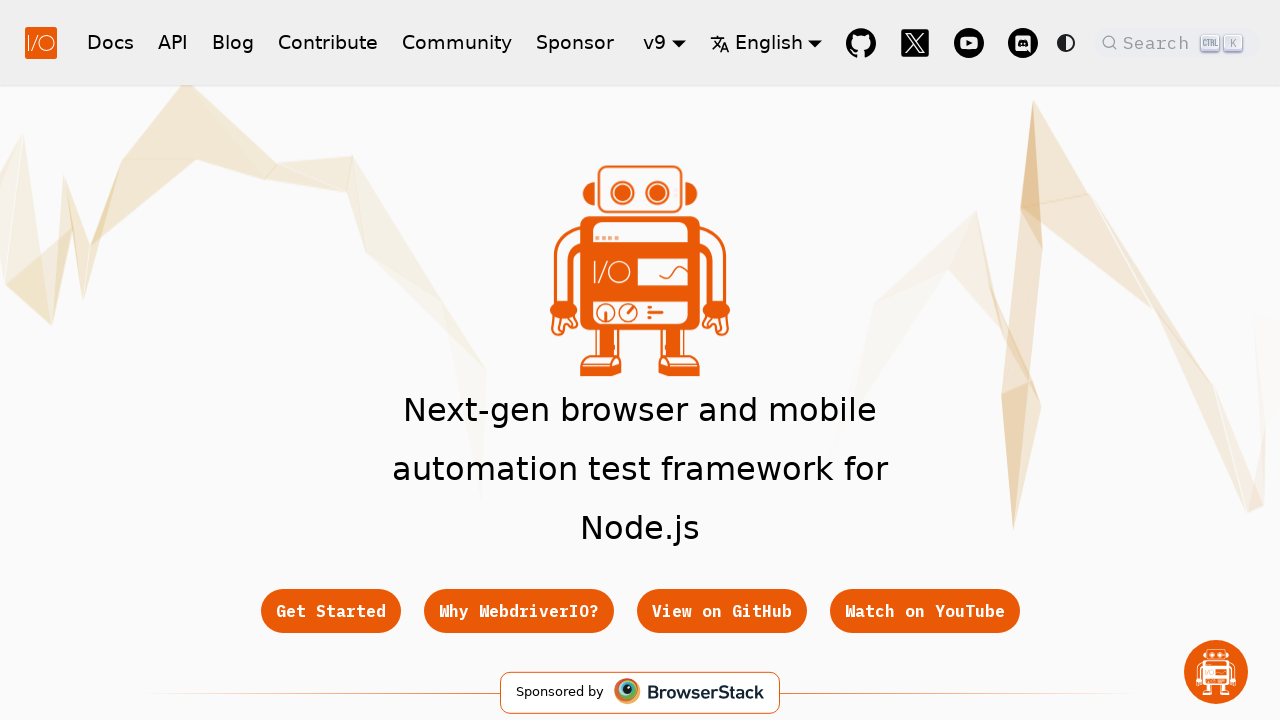